Navigates to Way2Automation website, maximizes the browser window, and waits for the page to fully load

Starting URL: https://way2automation.com

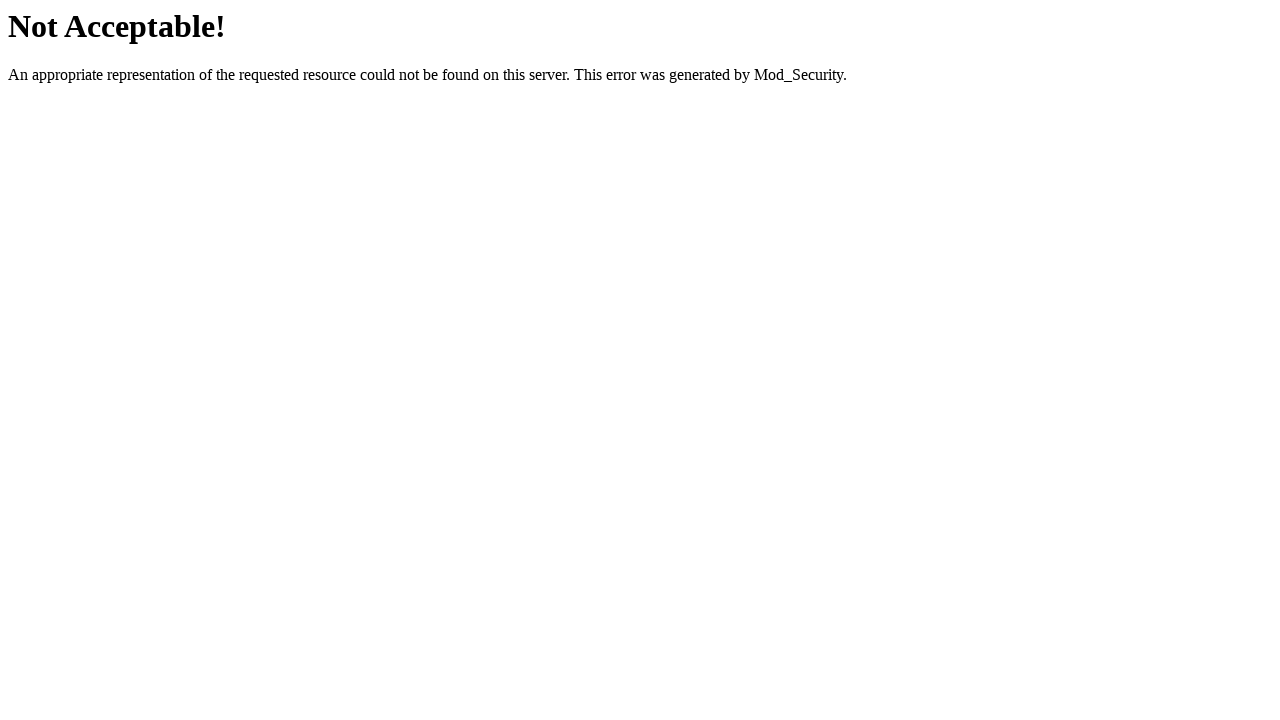

Set viewport size to 1920x1080 to maximize browser window
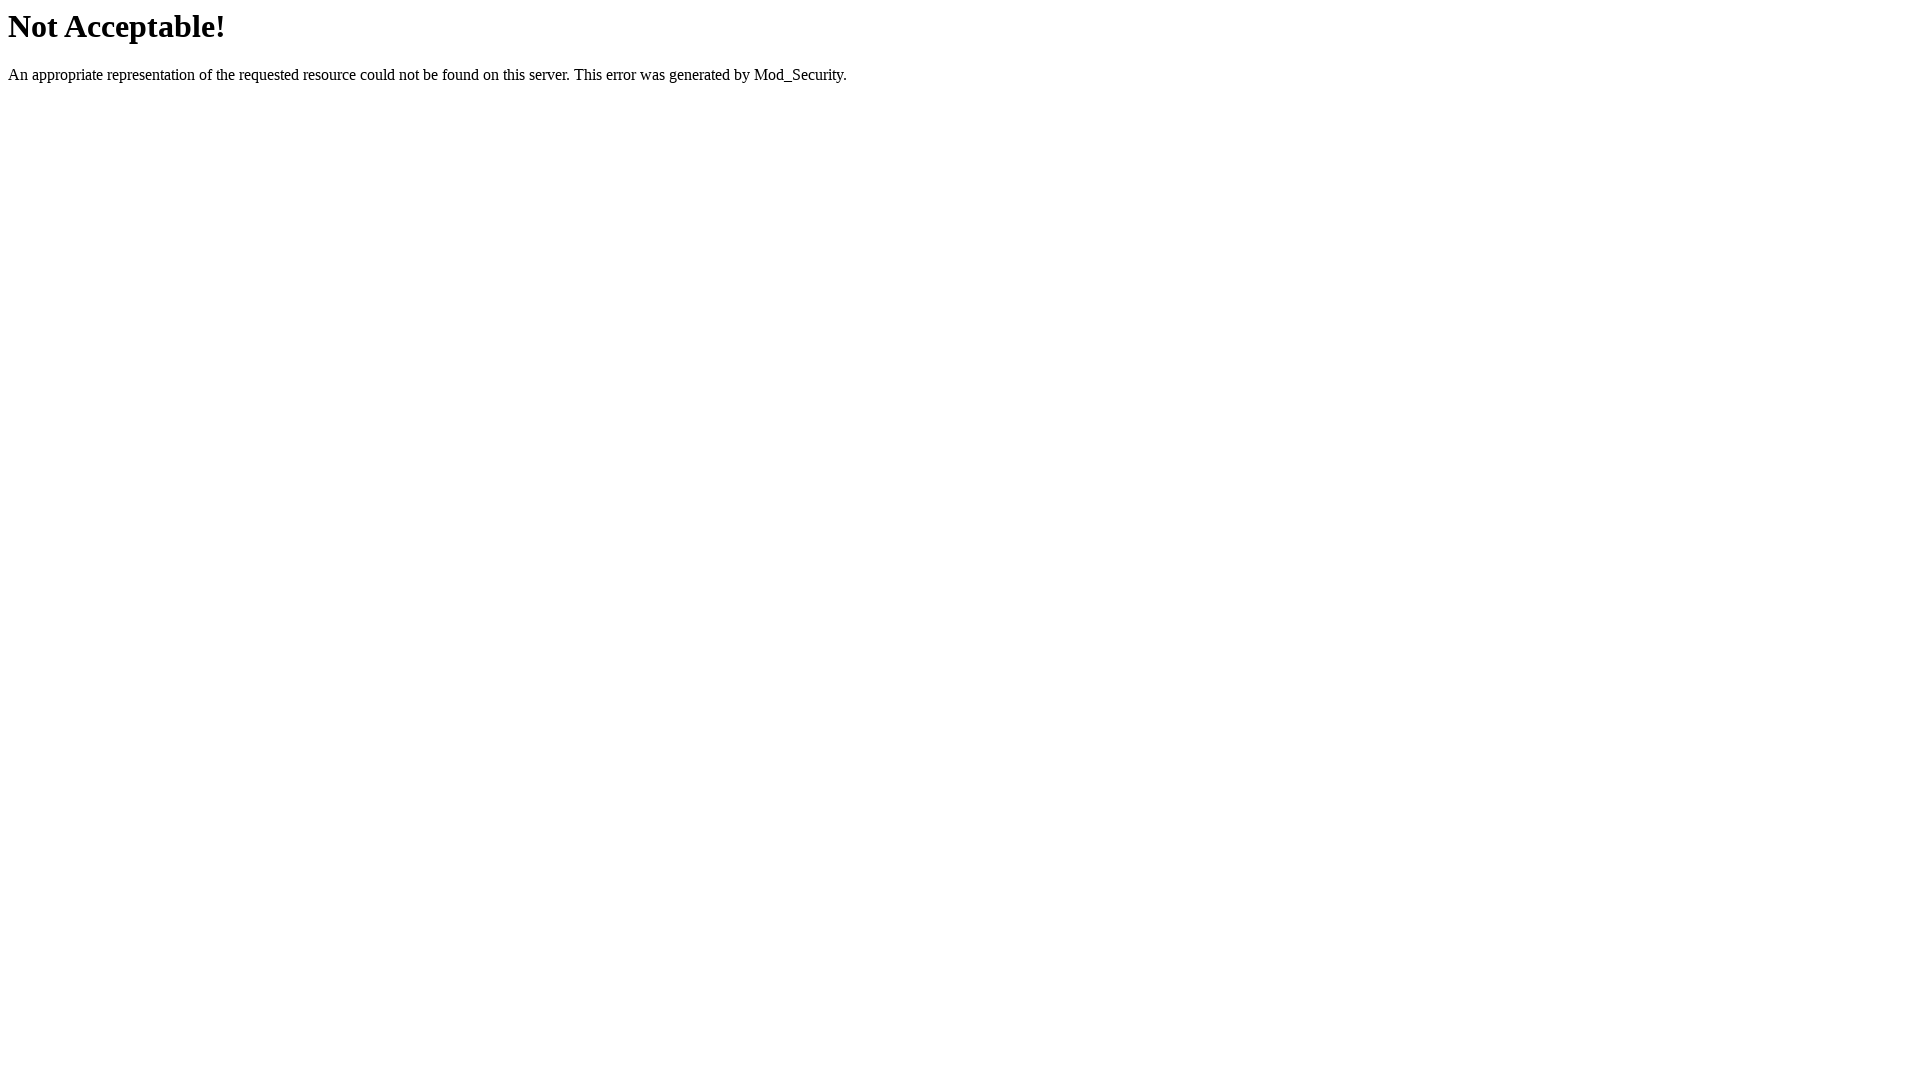

Way2Automation website fully loaded (networkidle state reached)
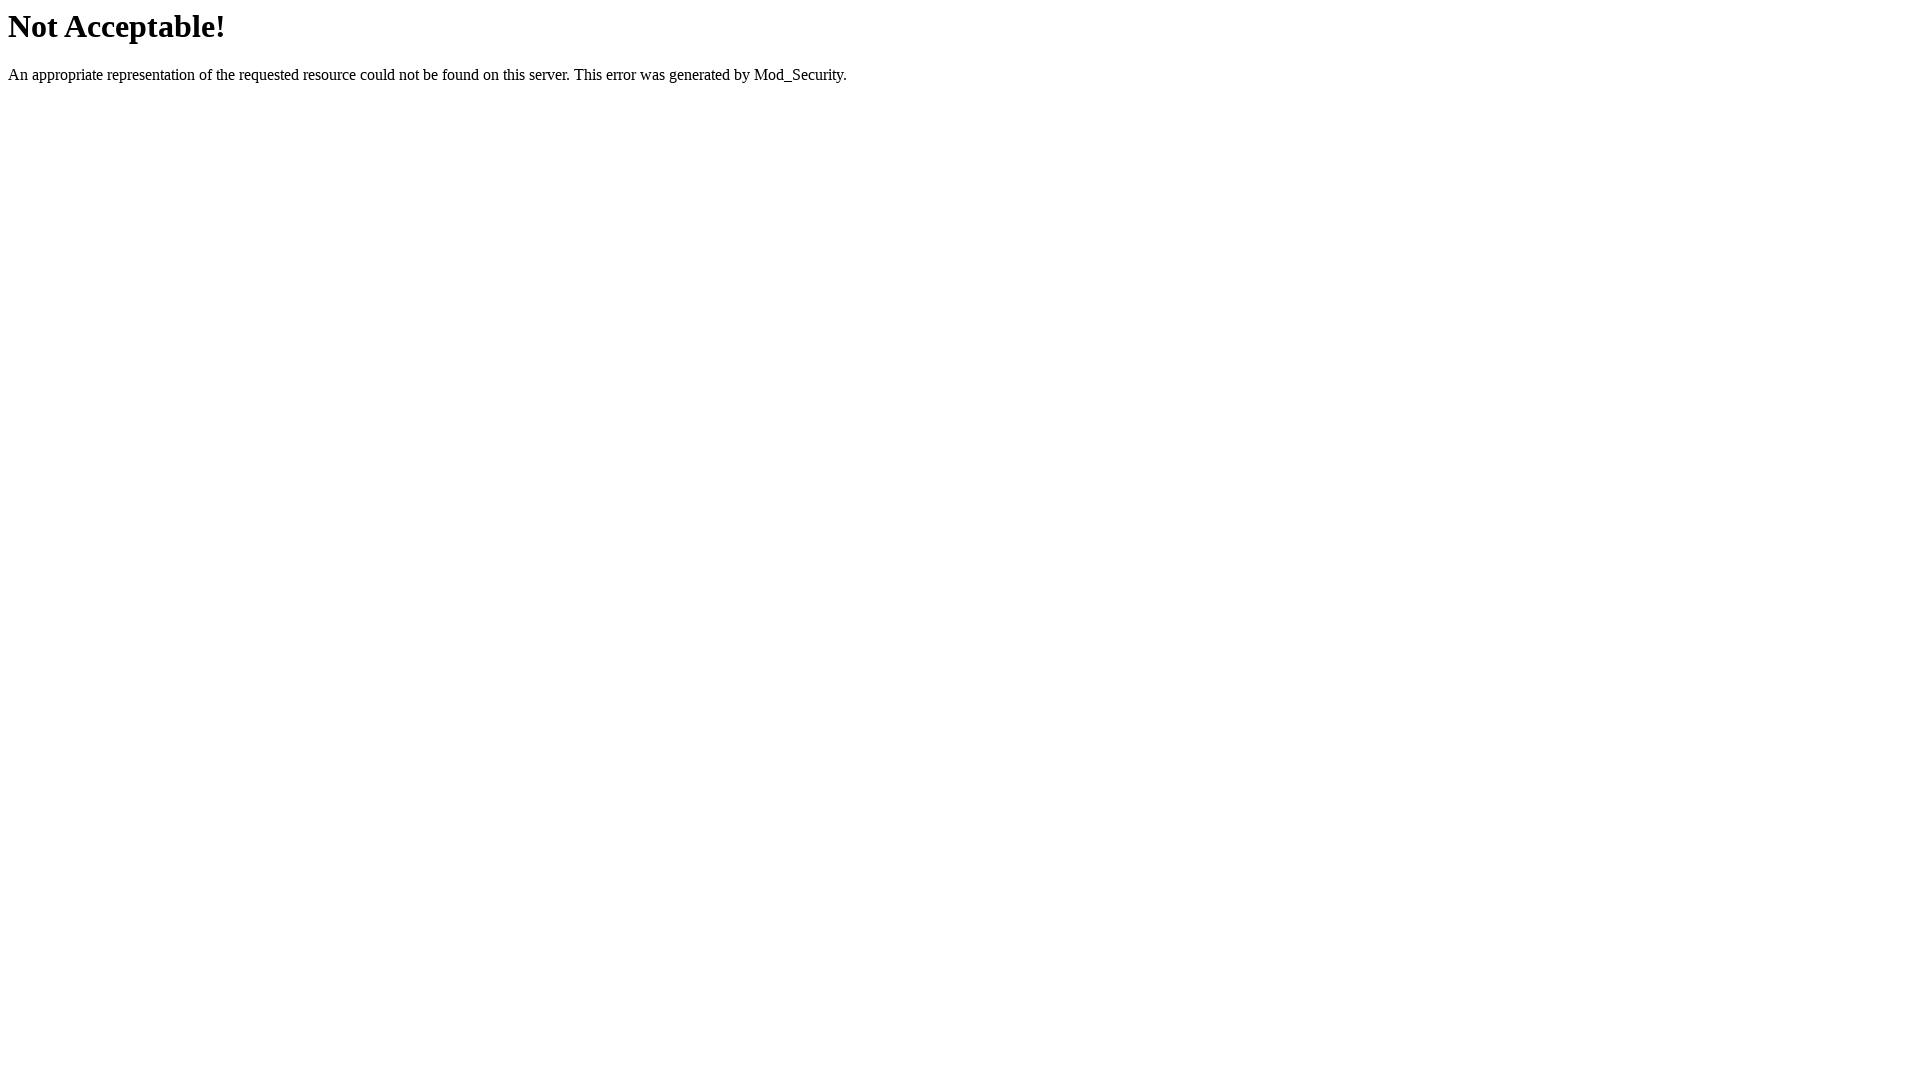

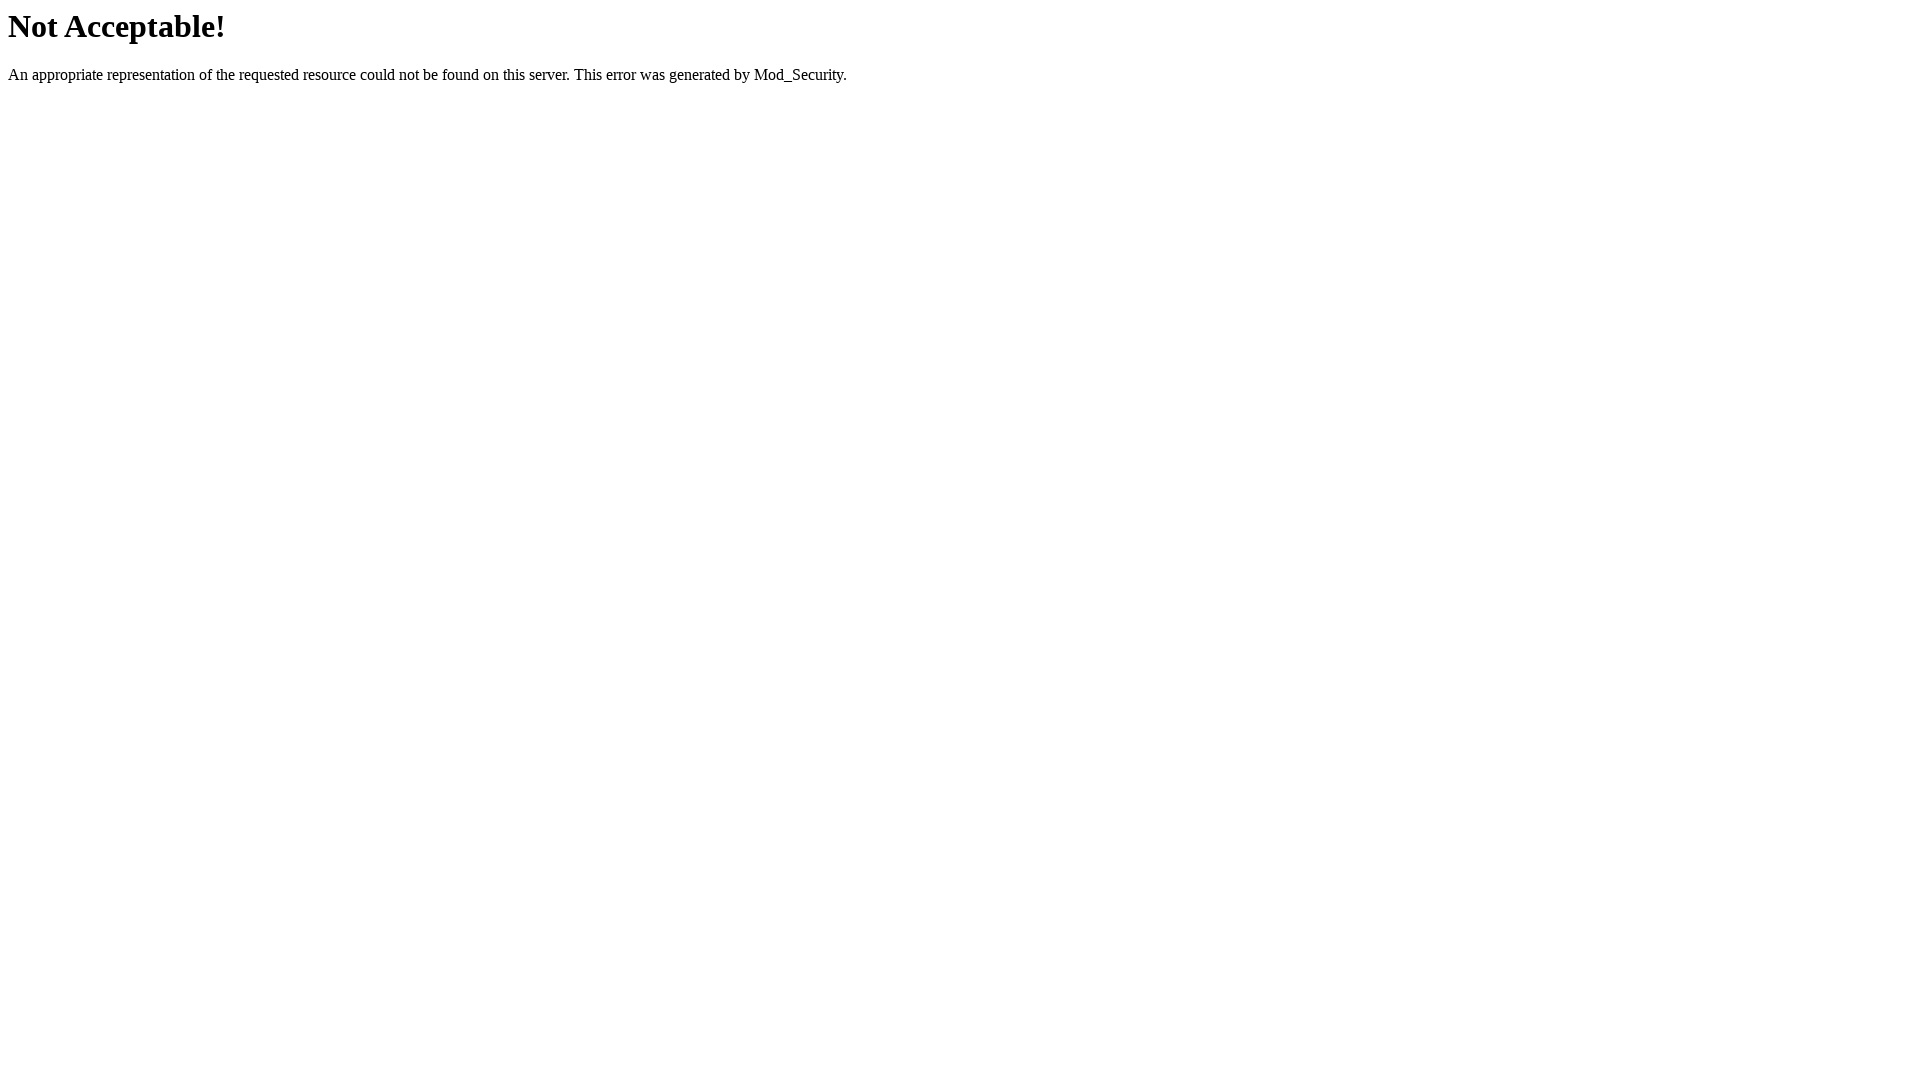